Tests scrolling functionality by scrolling to the bottom and then back to the top of a complex page

Starting URL: https://ultimateqa.com/complicated-page/

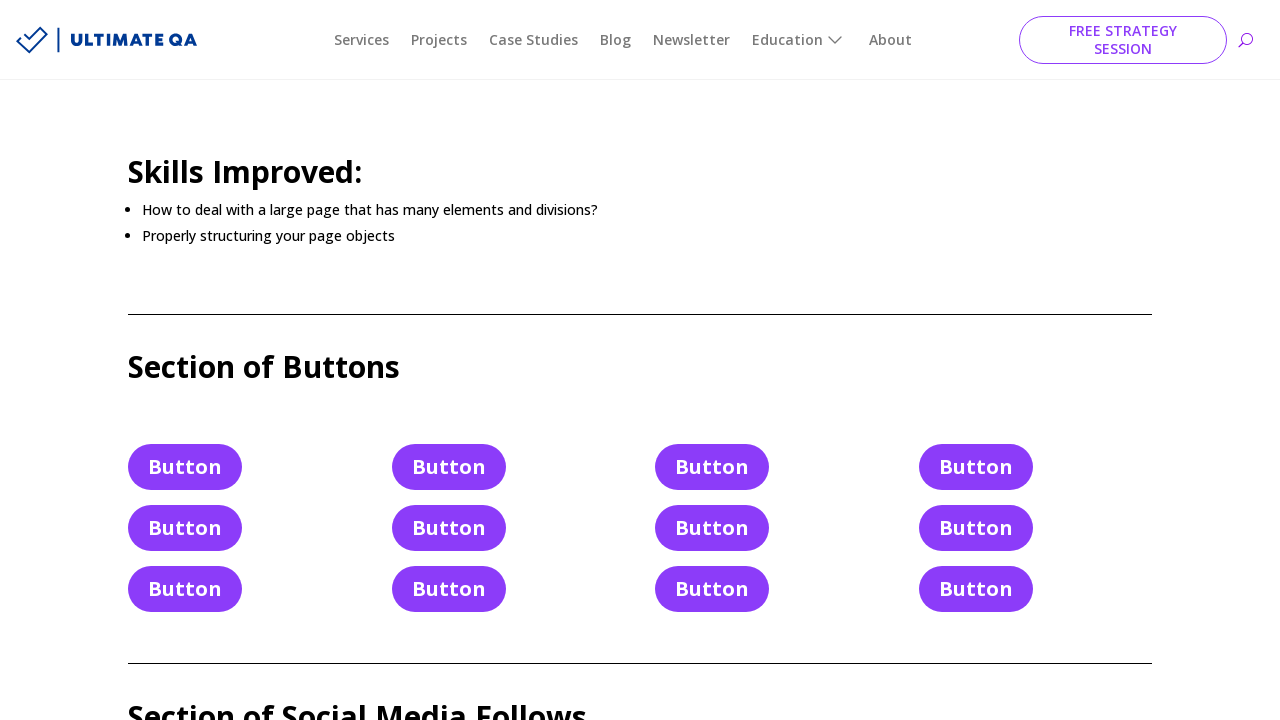

Scrolled to bottom of complicated page
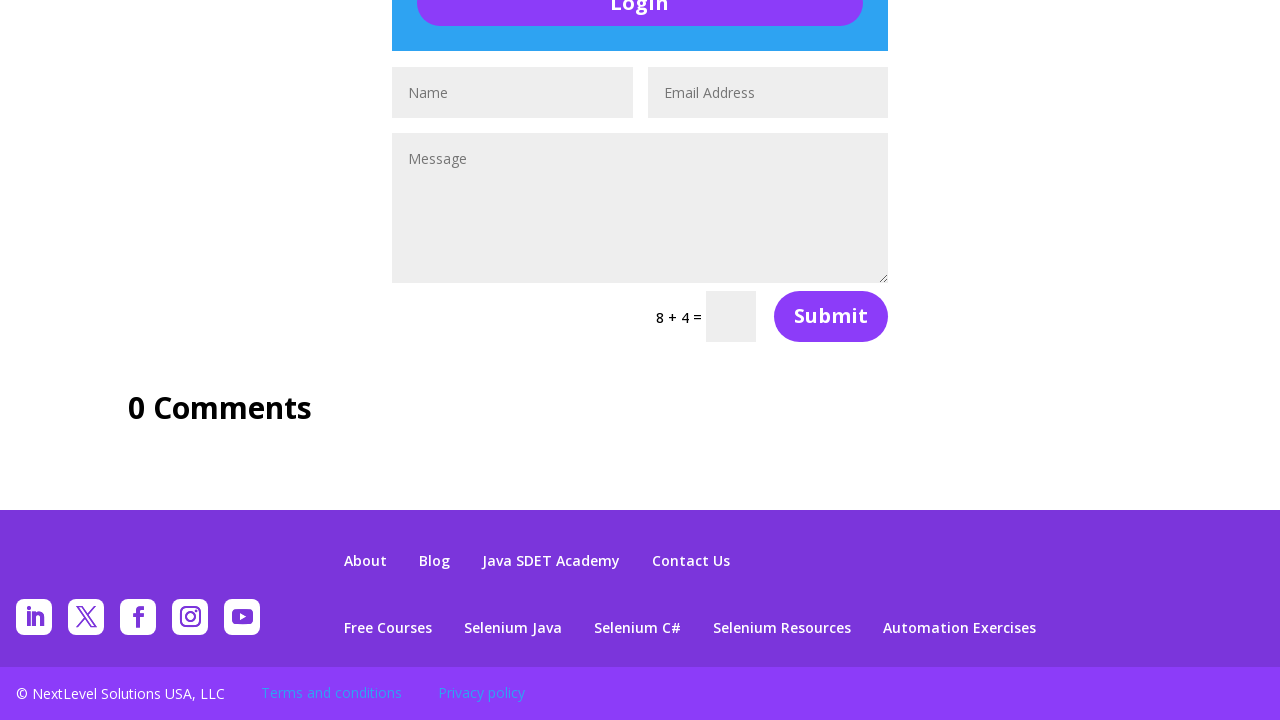

Waited 1 second after scrolling to bottom
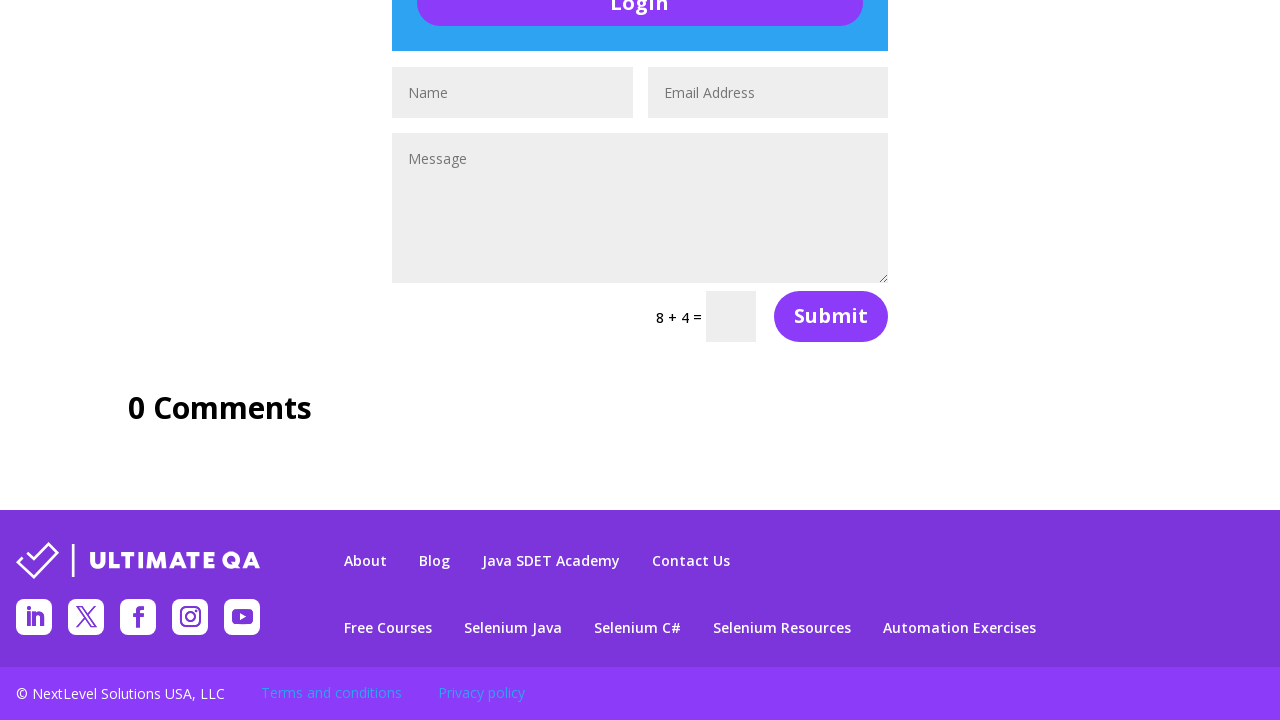

Scrolled back to top of page
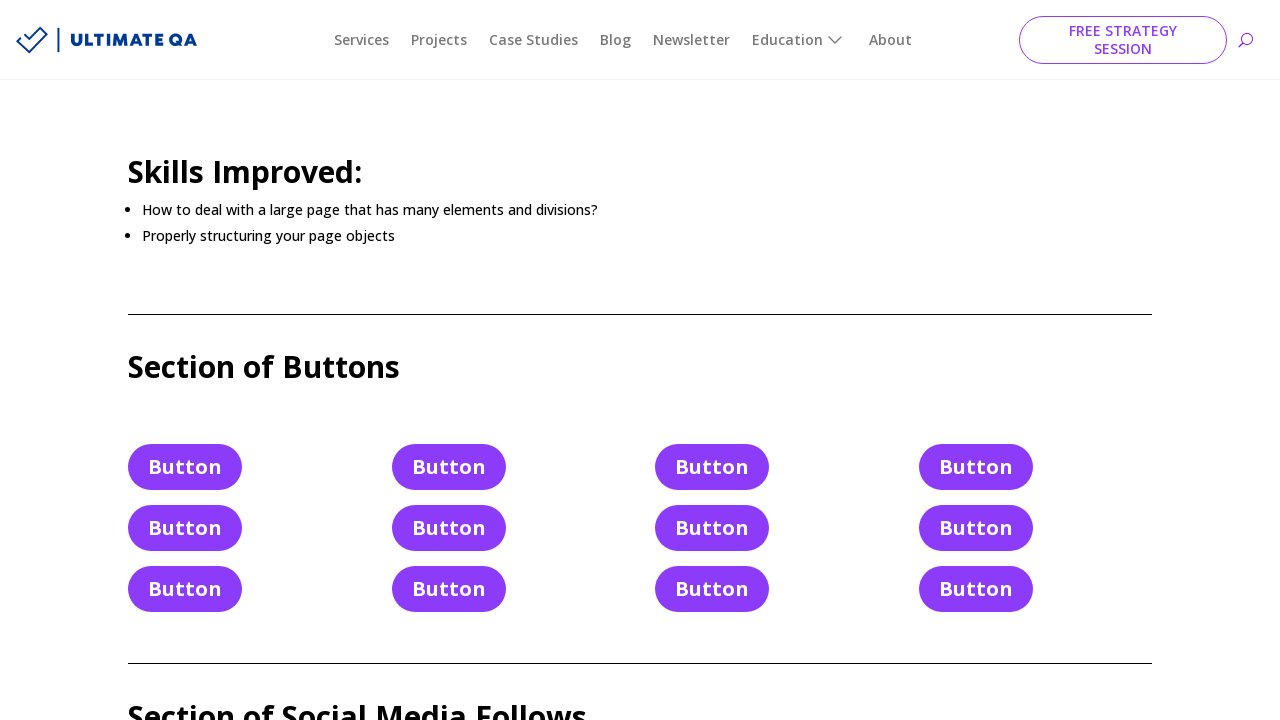

Waited 1 second after scrolling to top
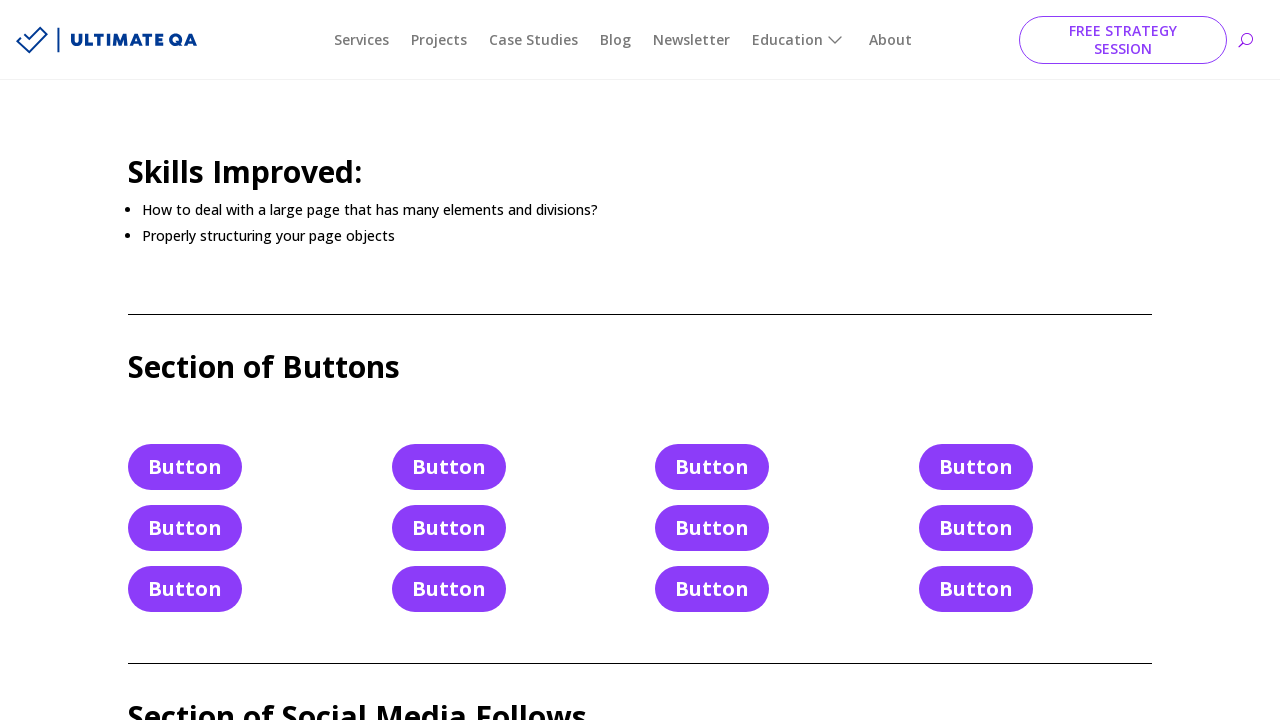

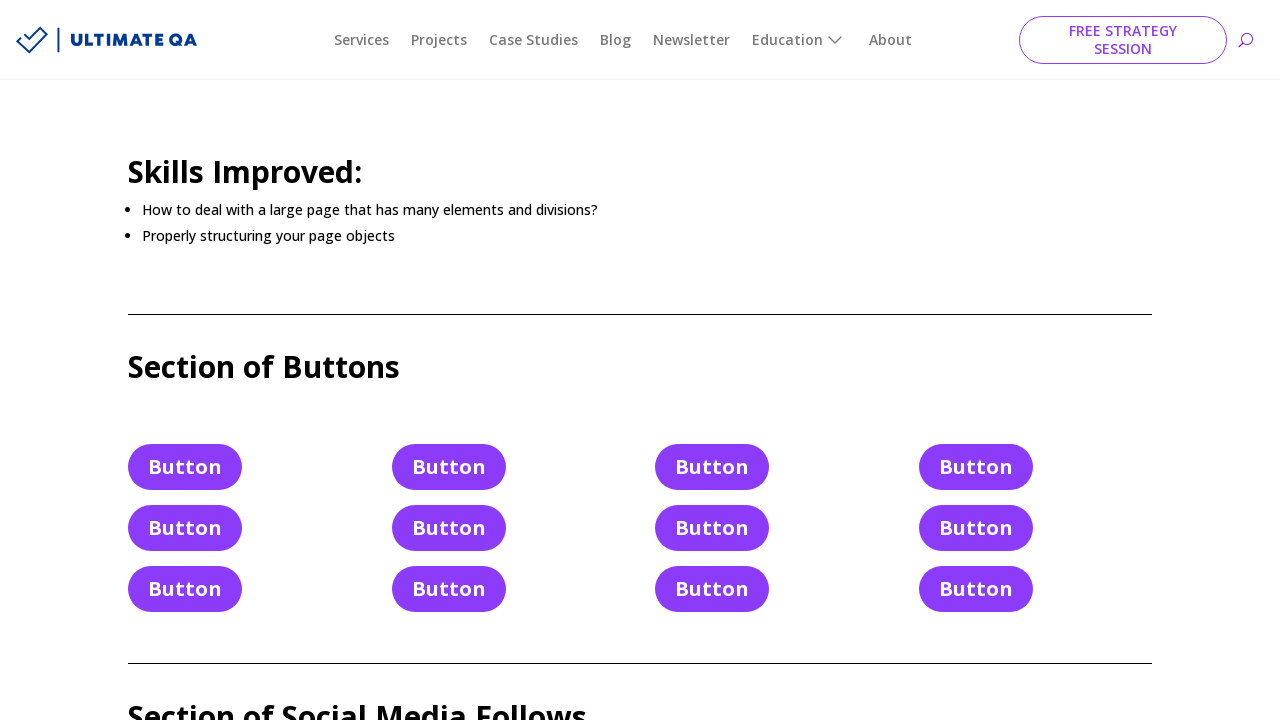